Navigates to a page with loading images and waits for an award image element to be present

Starting URL: https://bonigarcia.dev/selenium-webdriver-java/loading-images.html

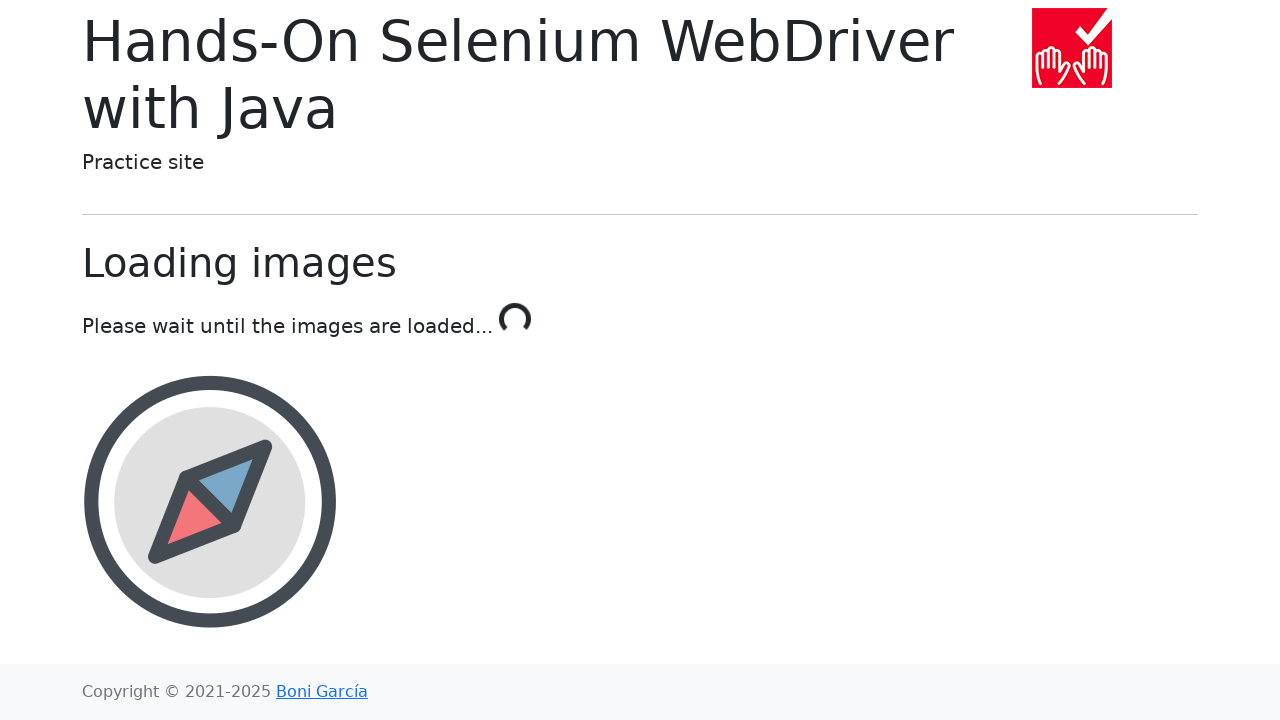

Navigated to loading images page
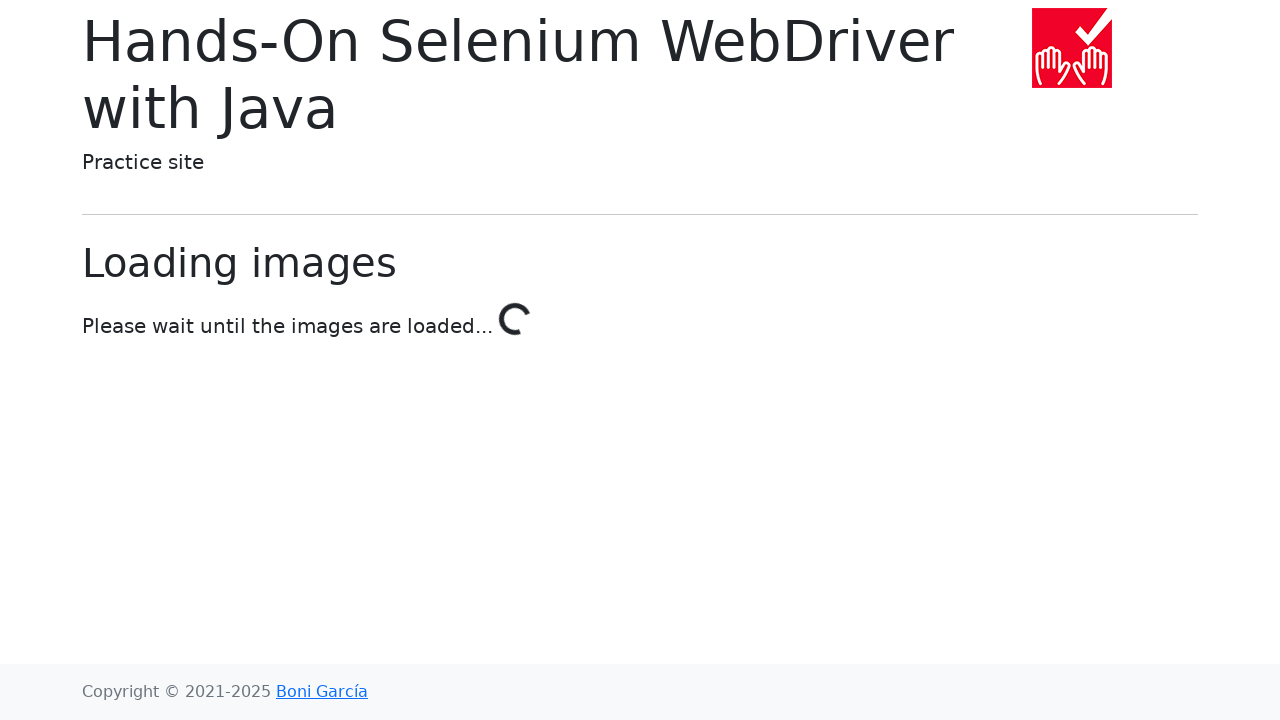

Award image element is present on the page
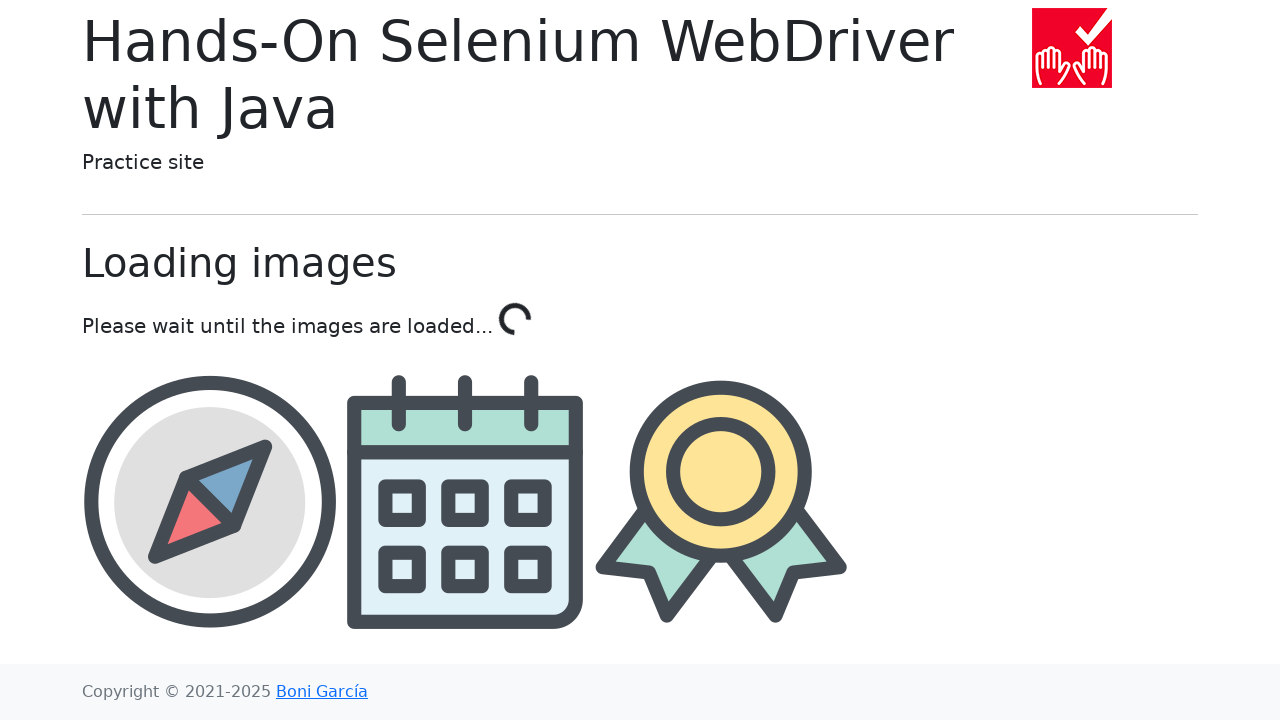

Located award image element
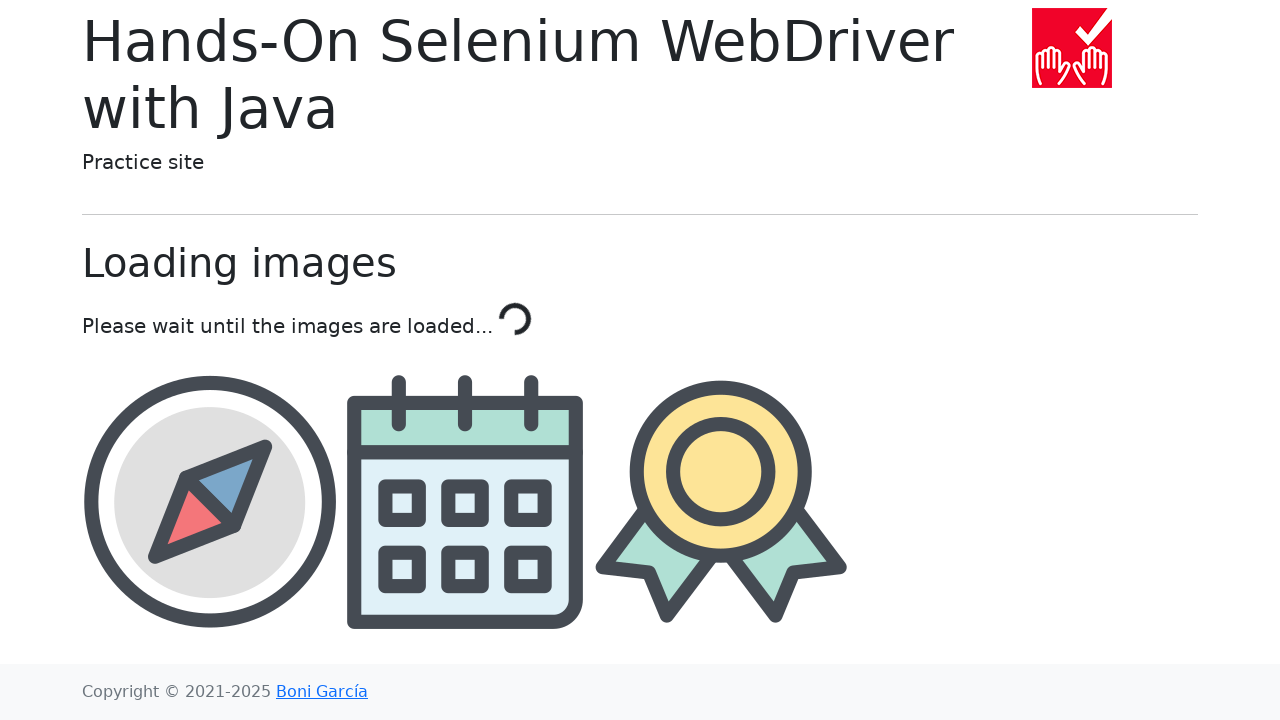

Retrieved src attribute from award image
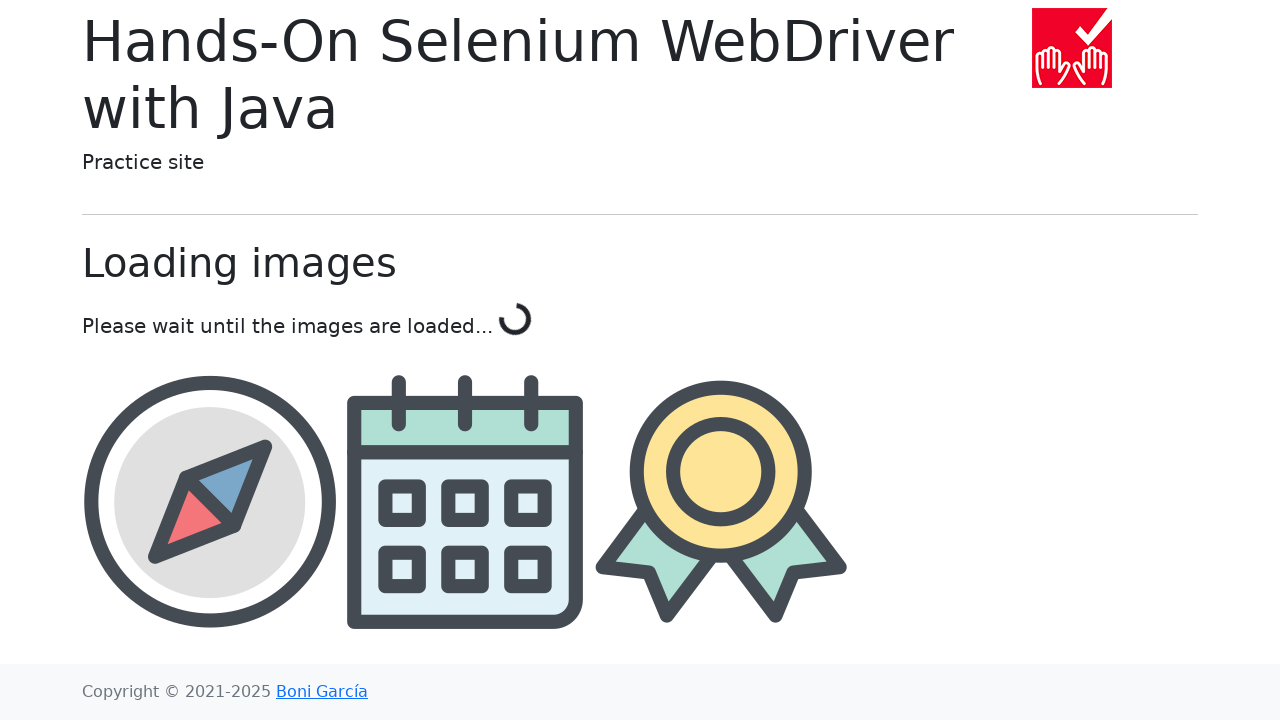

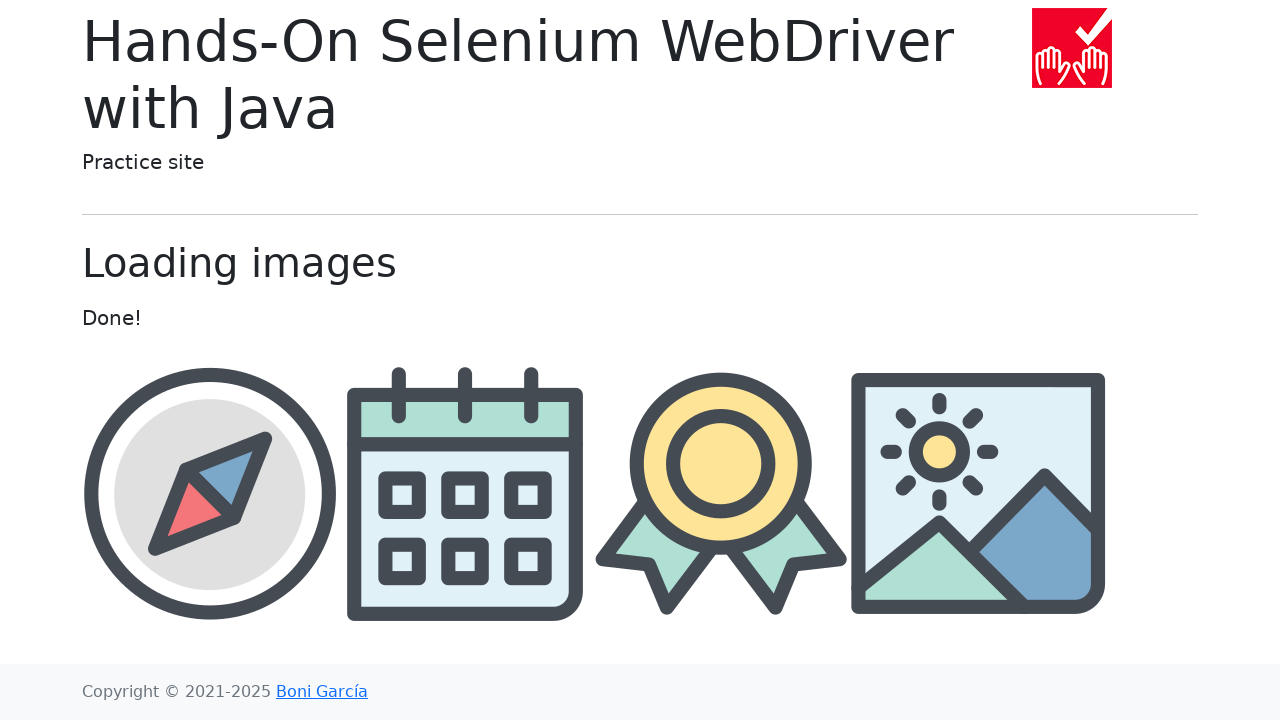